Navigates to cleverbots.ru, switches language settings, and verifies that the button in the home category list section is visible.

Starting URL: https://cleverbots.ru/

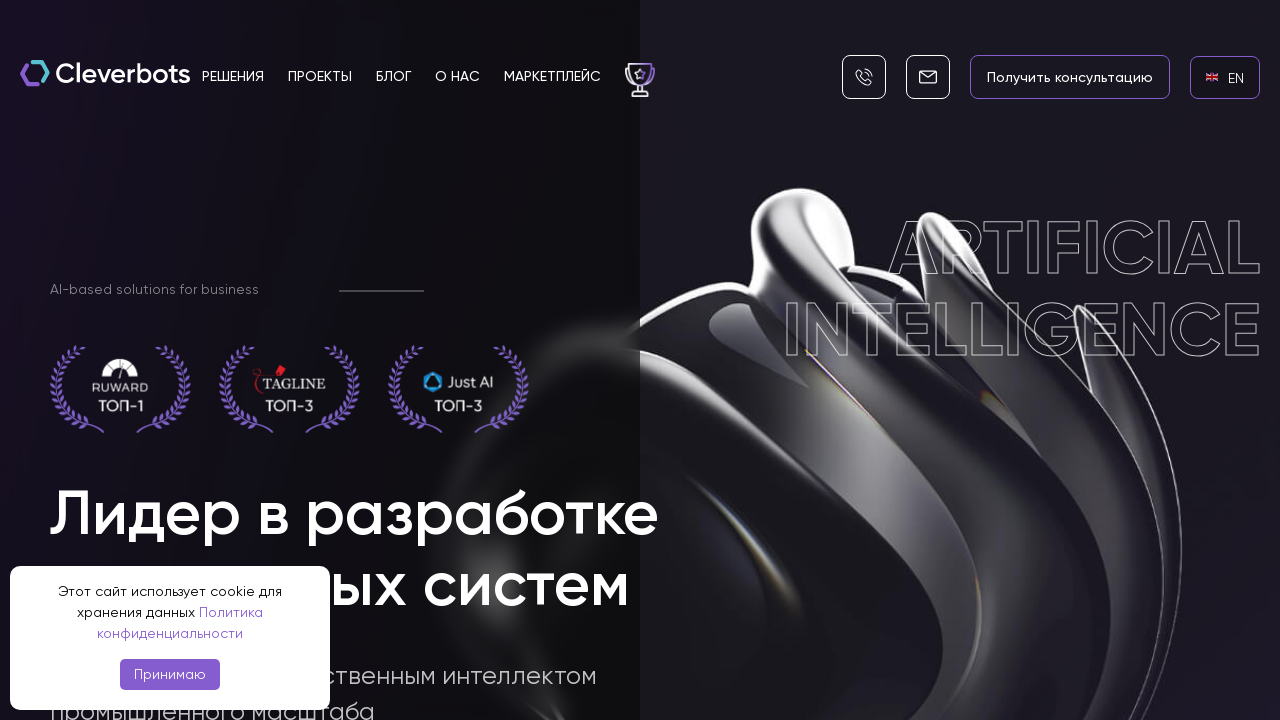

English language link became visible
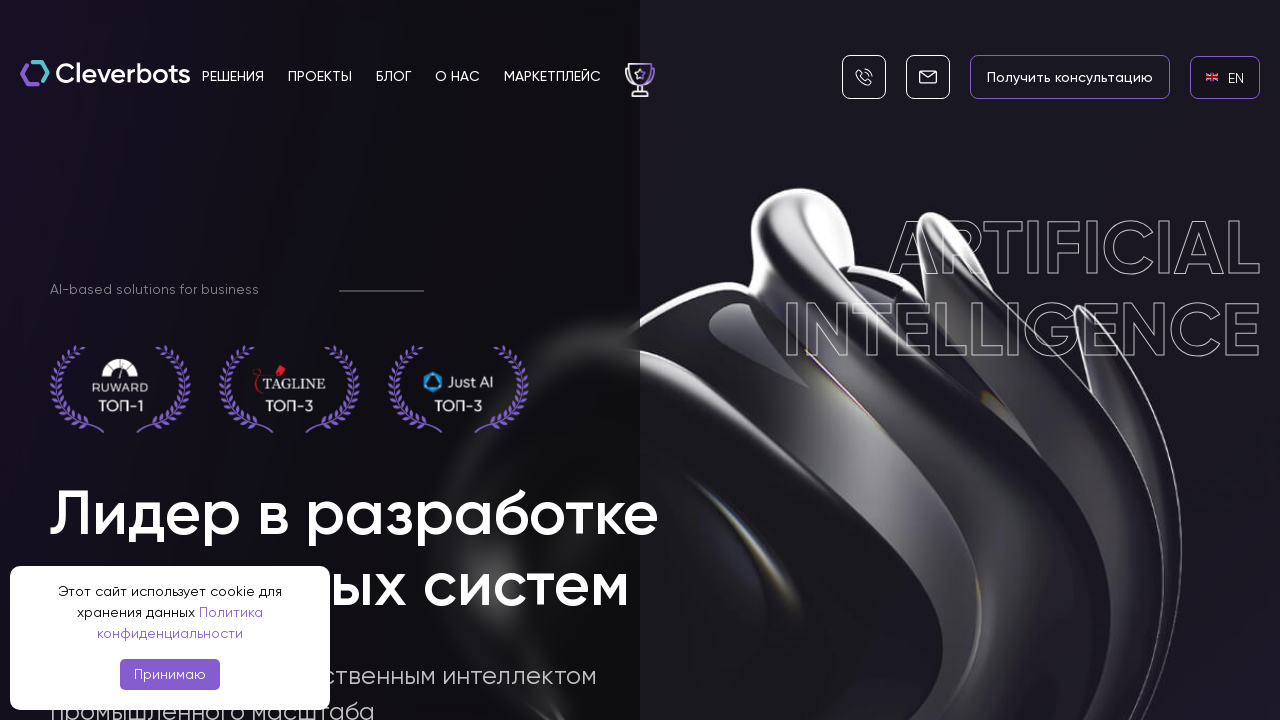

Clicked English language link at (1225, 77) on internal:role=link[name="en EN"i]
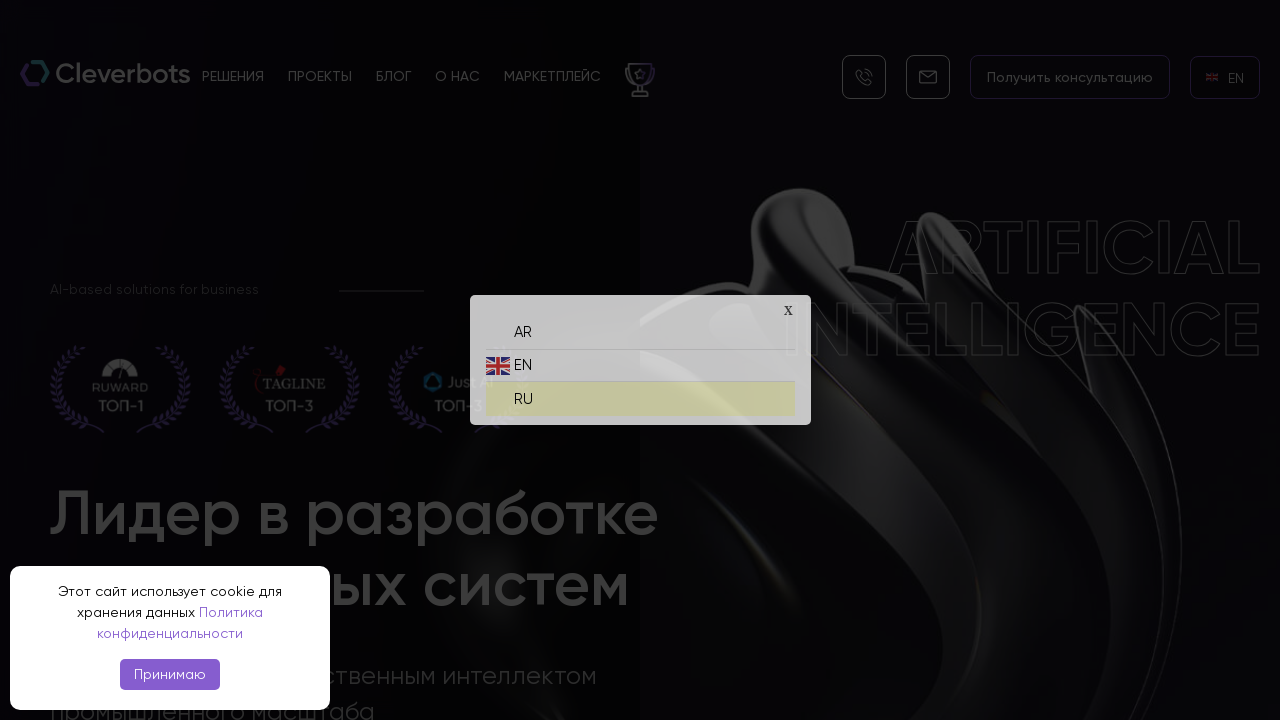

Russian language link became visible
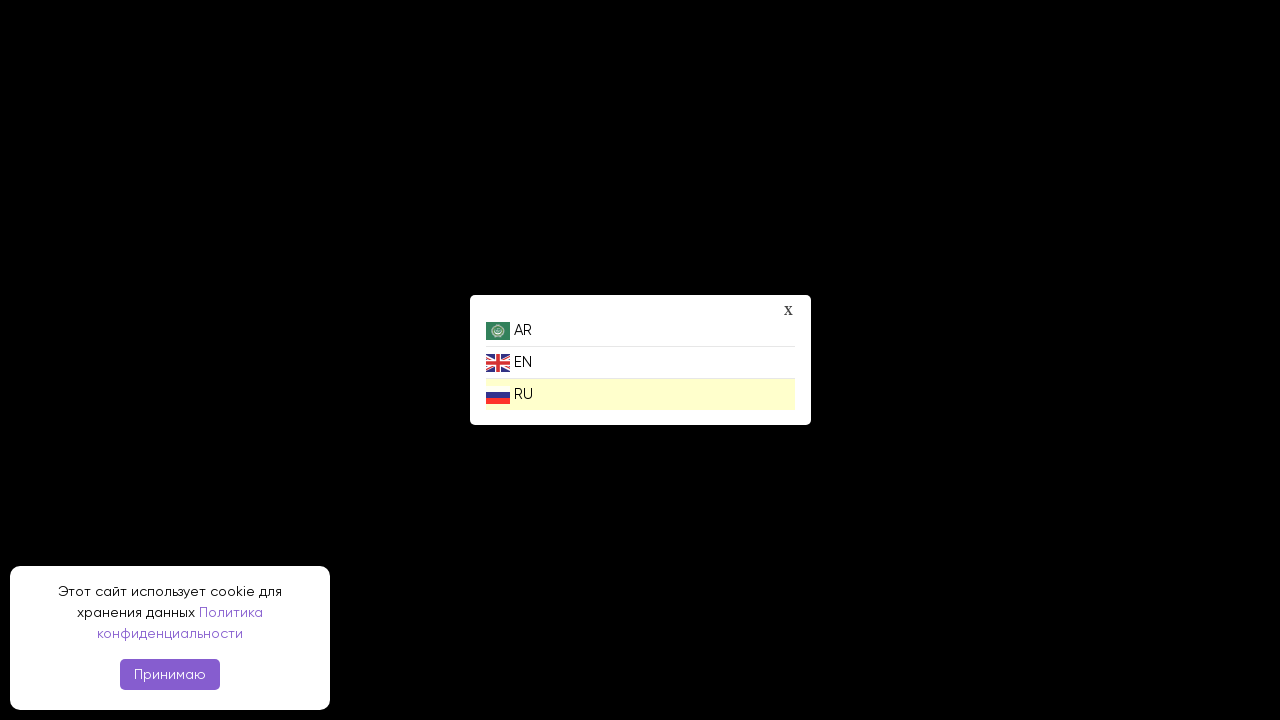

Clicked Russian language link to switch to Russian at (640, 394) on internal:role=link[name="ru RU"i]
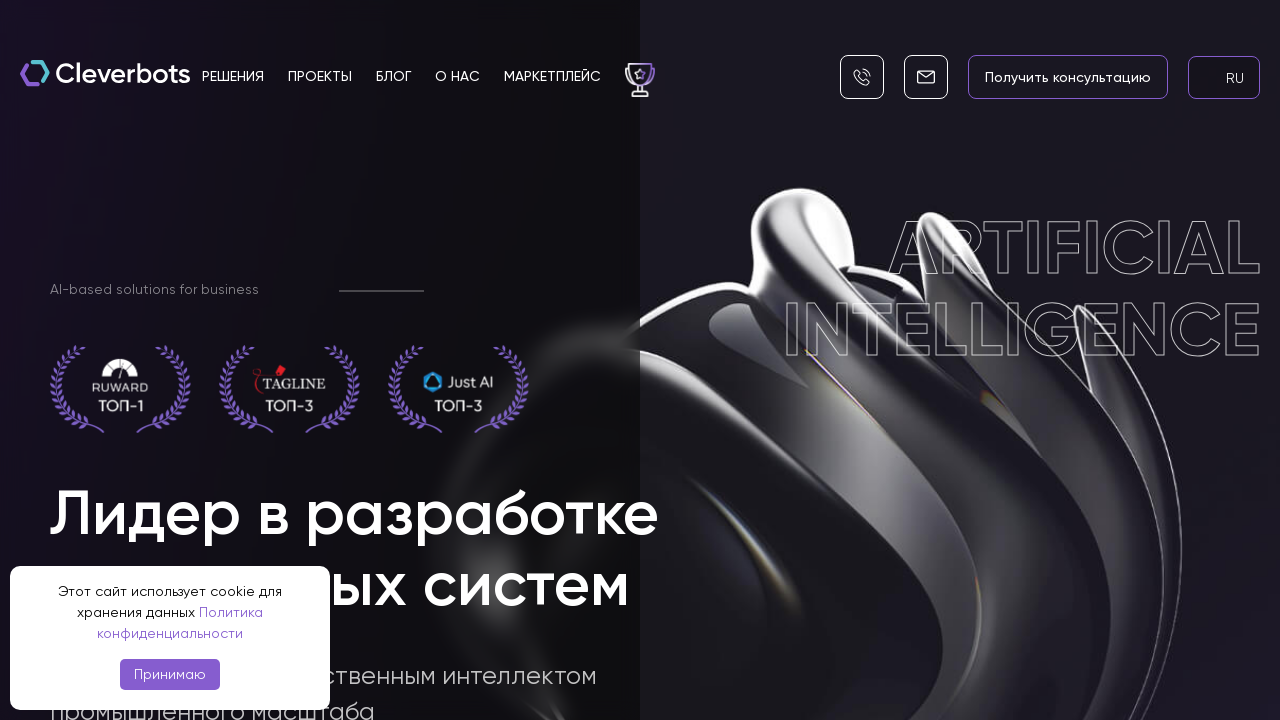

Located home category list section
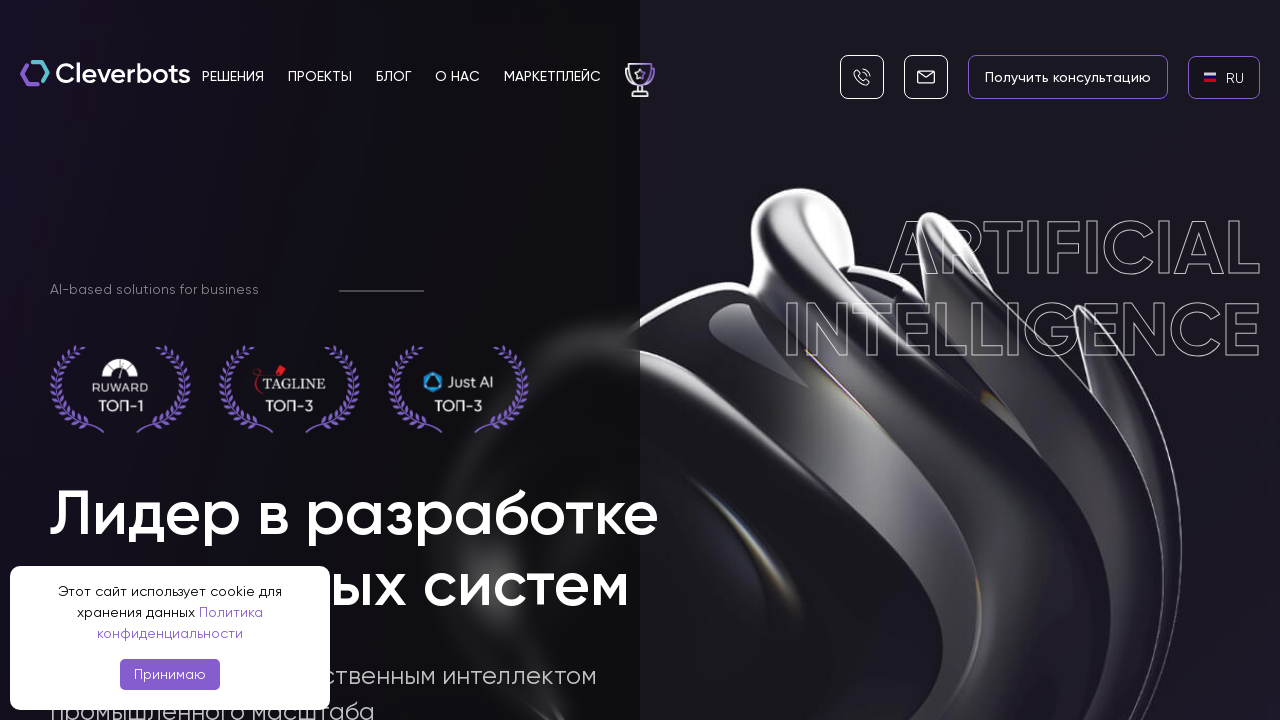

Button in home category list section is visible
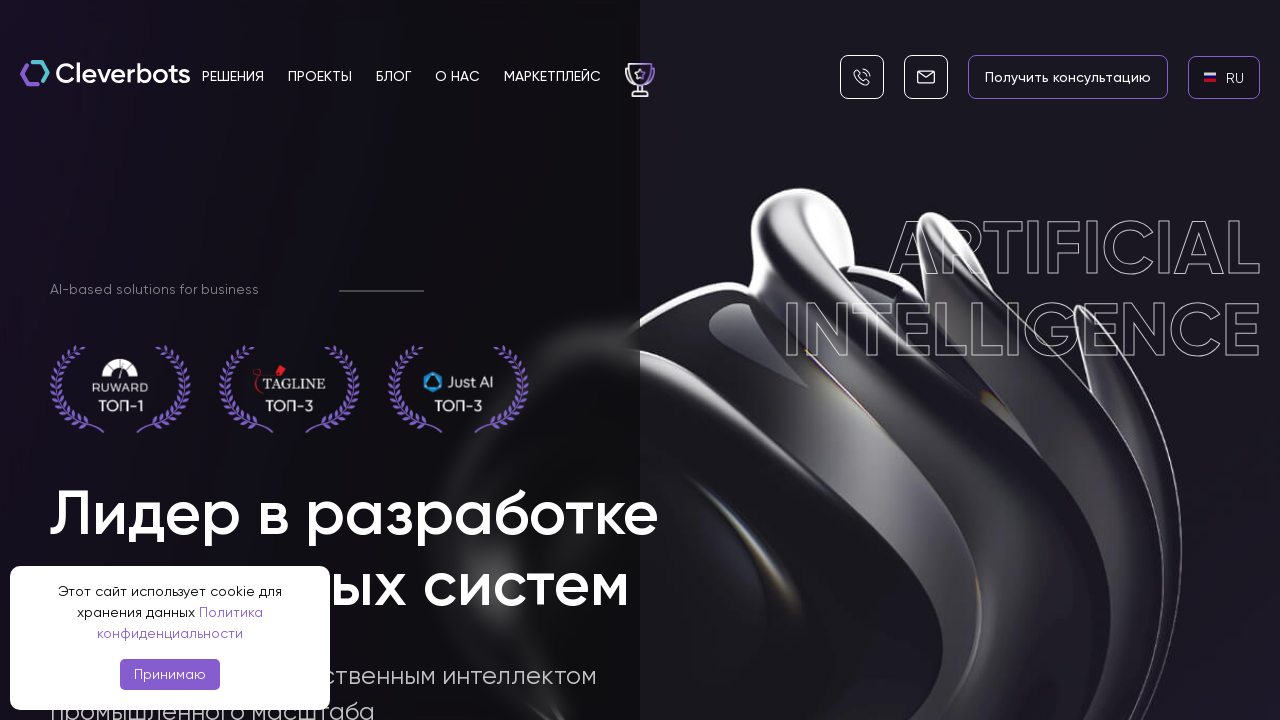

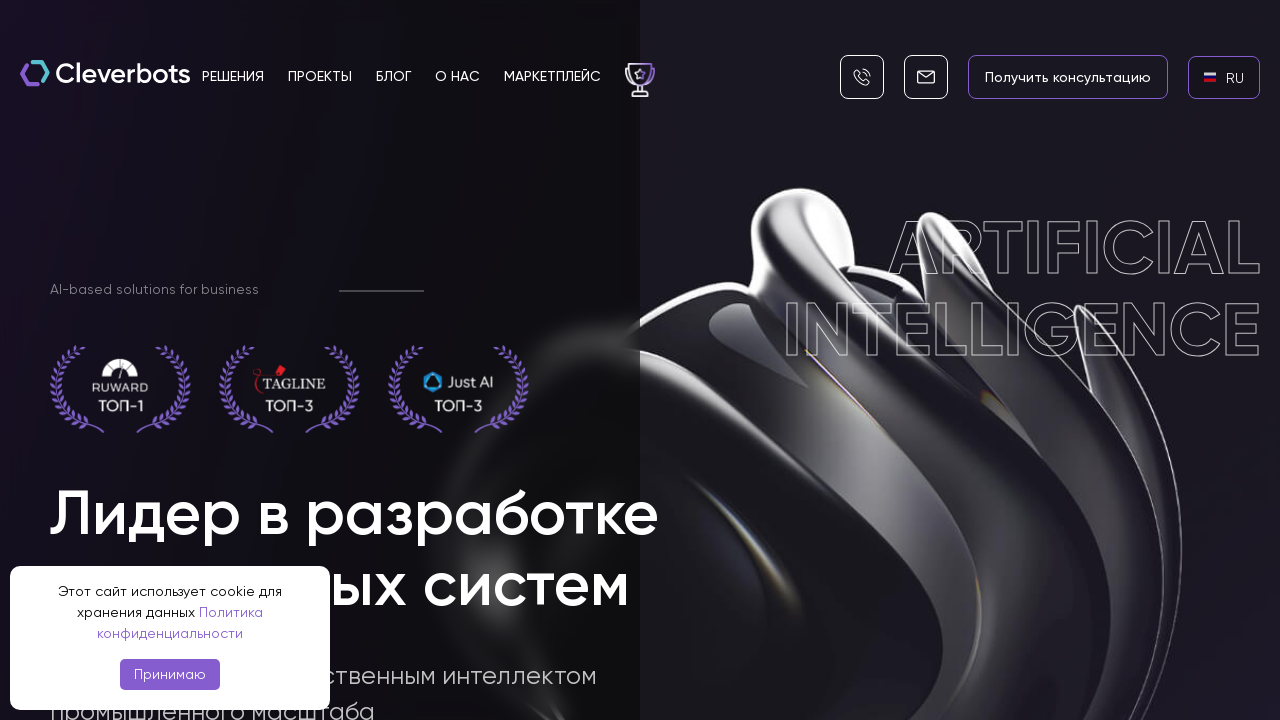